Tests unmarking todo items as complete by unchecking their checkboxes

Starting URL: https://demo.playwright.dev/todomvc

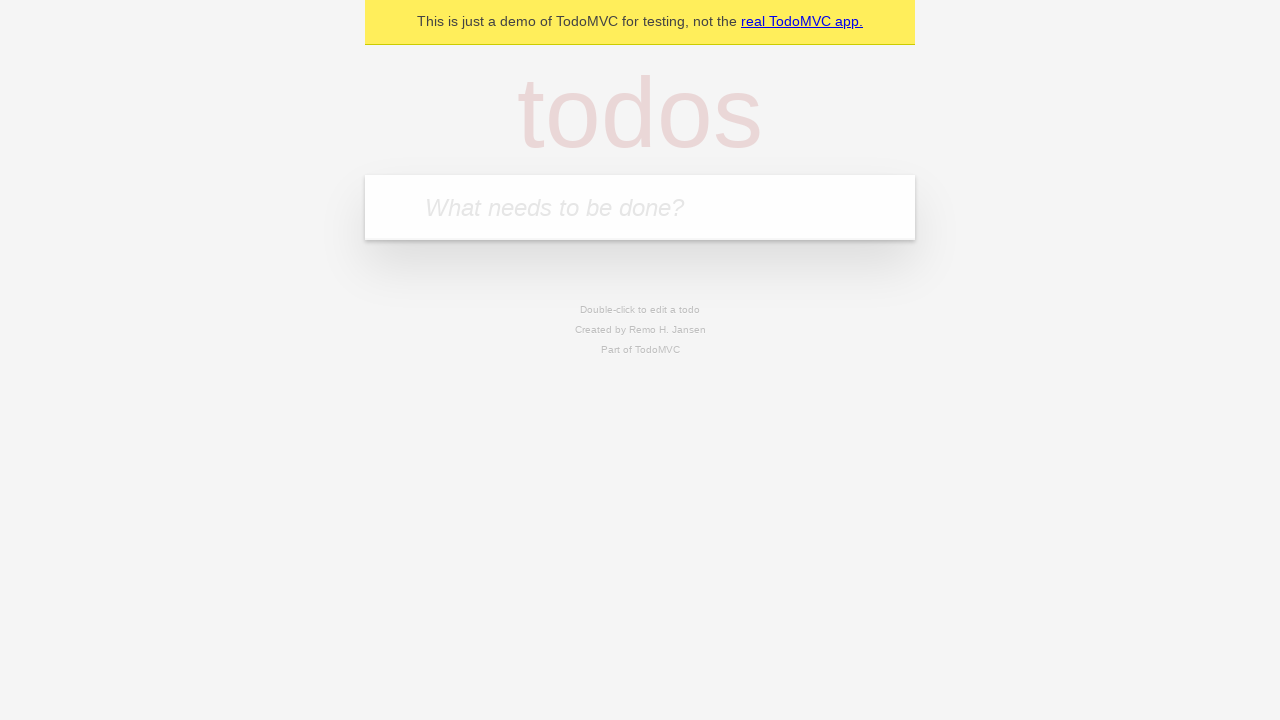

Located the 'What needs to be done?' input field
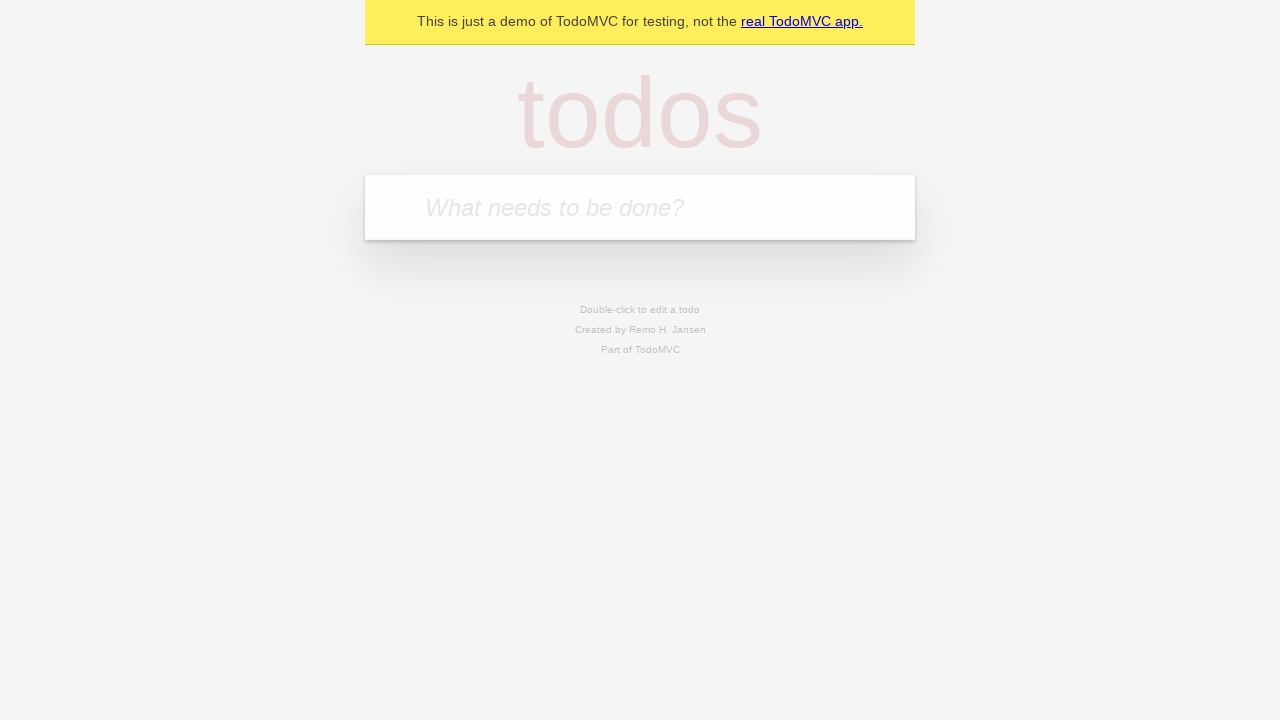

Filled input with 'buy some cheese' on internal:attr=[placeholder="What needs to be done?"i]
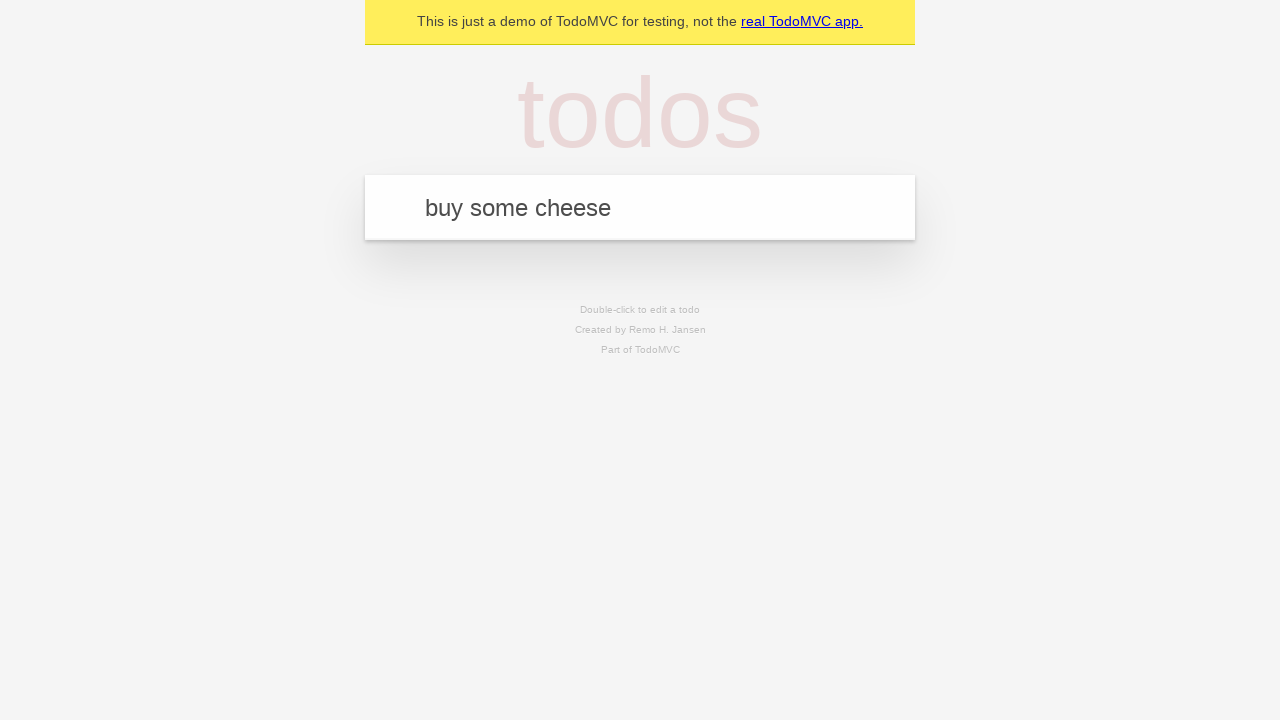

Pressed Enter to create first todo item on internal:attr=[placeholder="What needs to be done?"i]
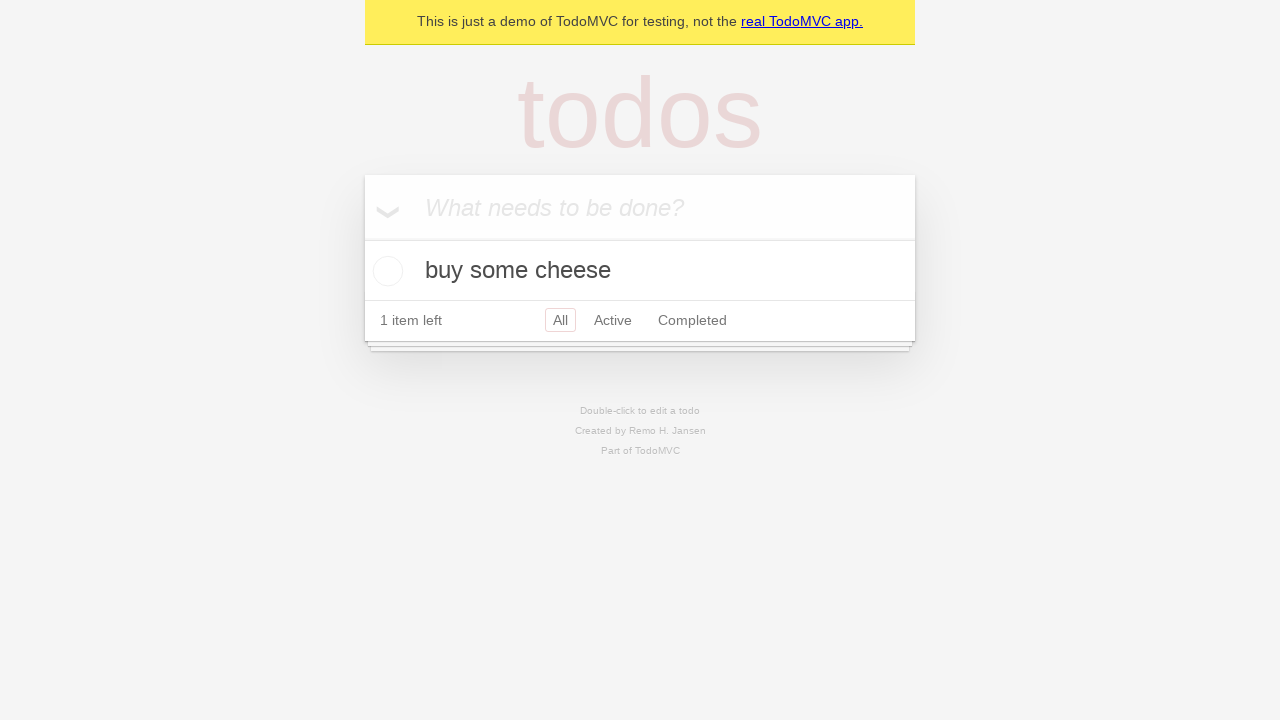

Filled input with 'feed the cat' on internal:attr=[placeholder="What needs to be done?"i]
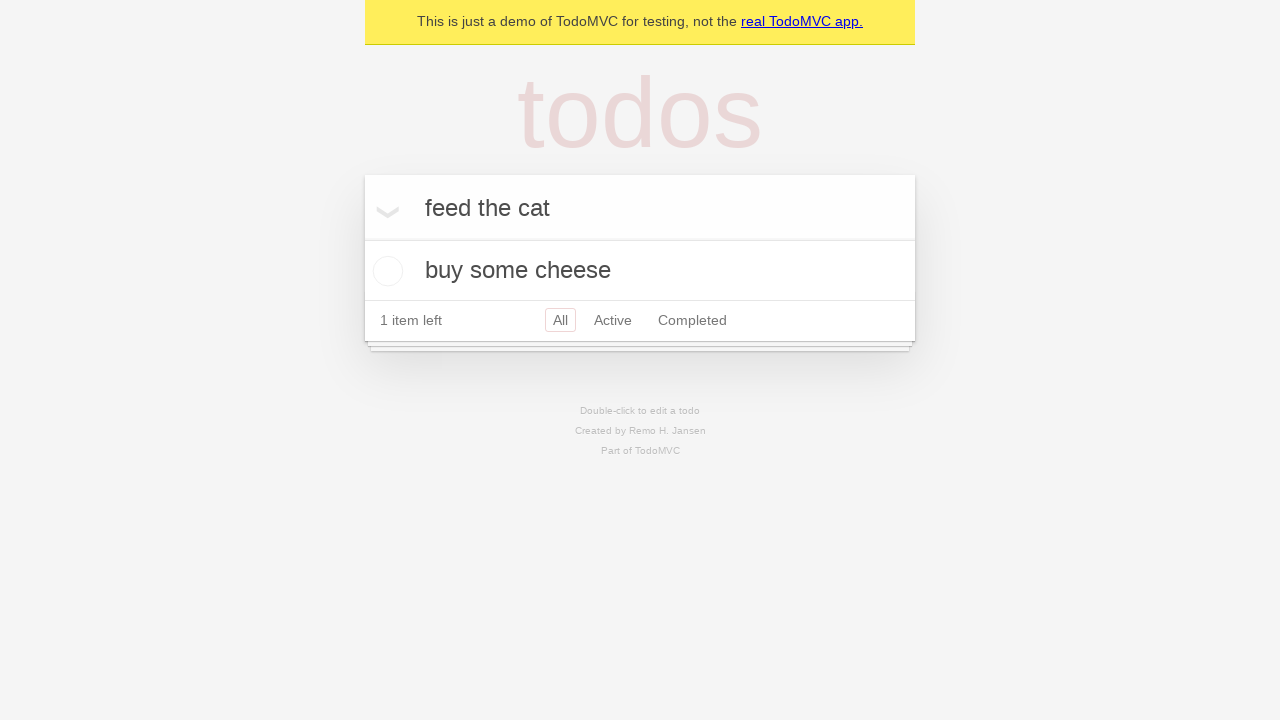

Pressed Enter to create second todo item on internal:attr=[placeholder="What needs to be done?"i]
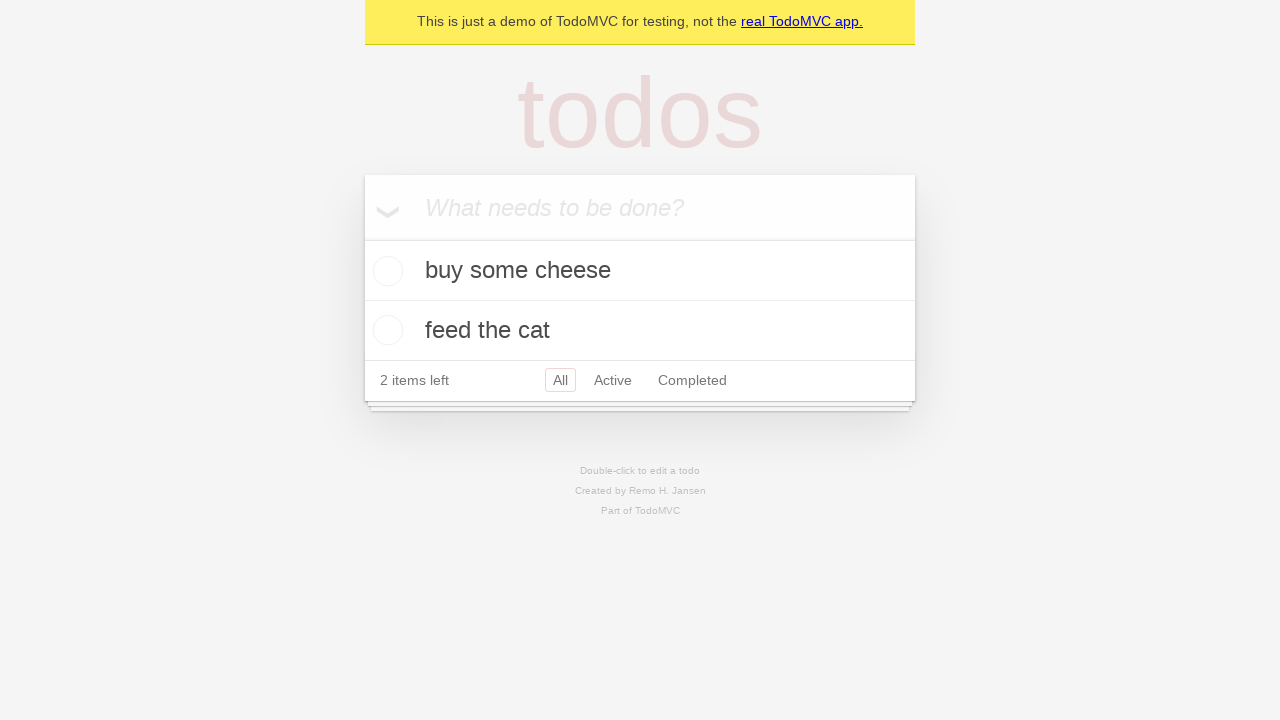

Waited for second todo item to be visible
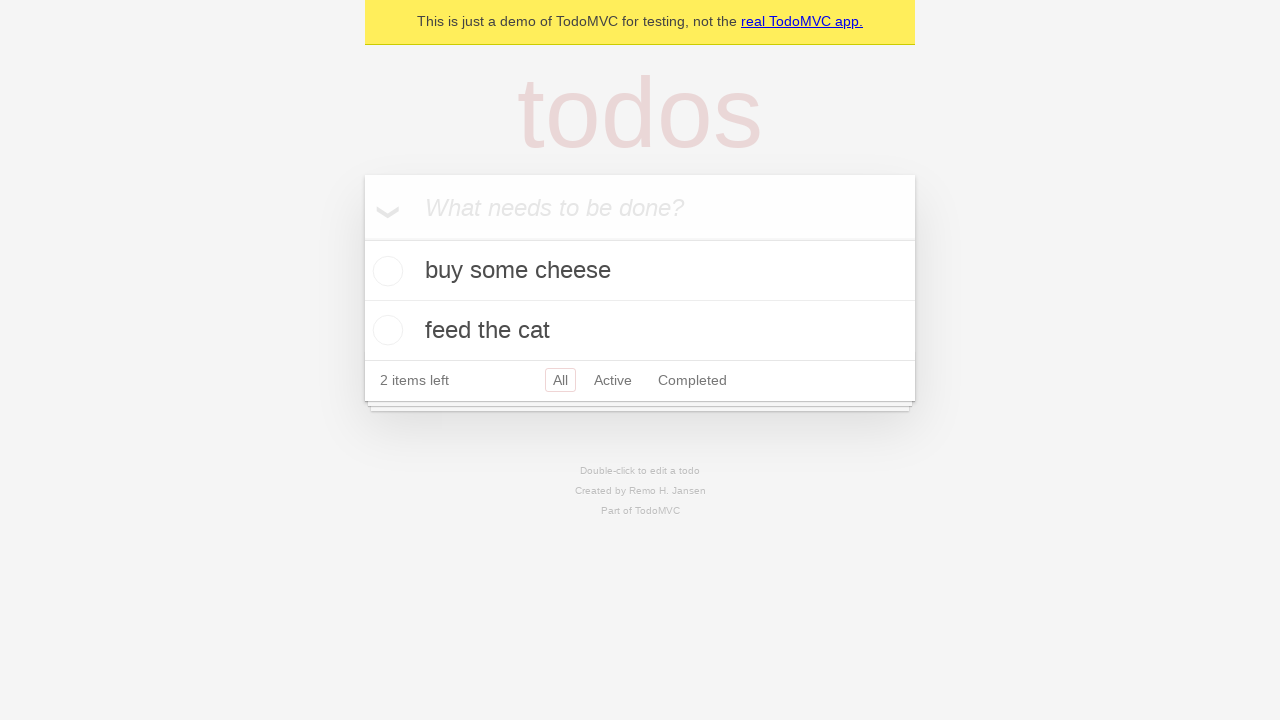

Located the first todo item
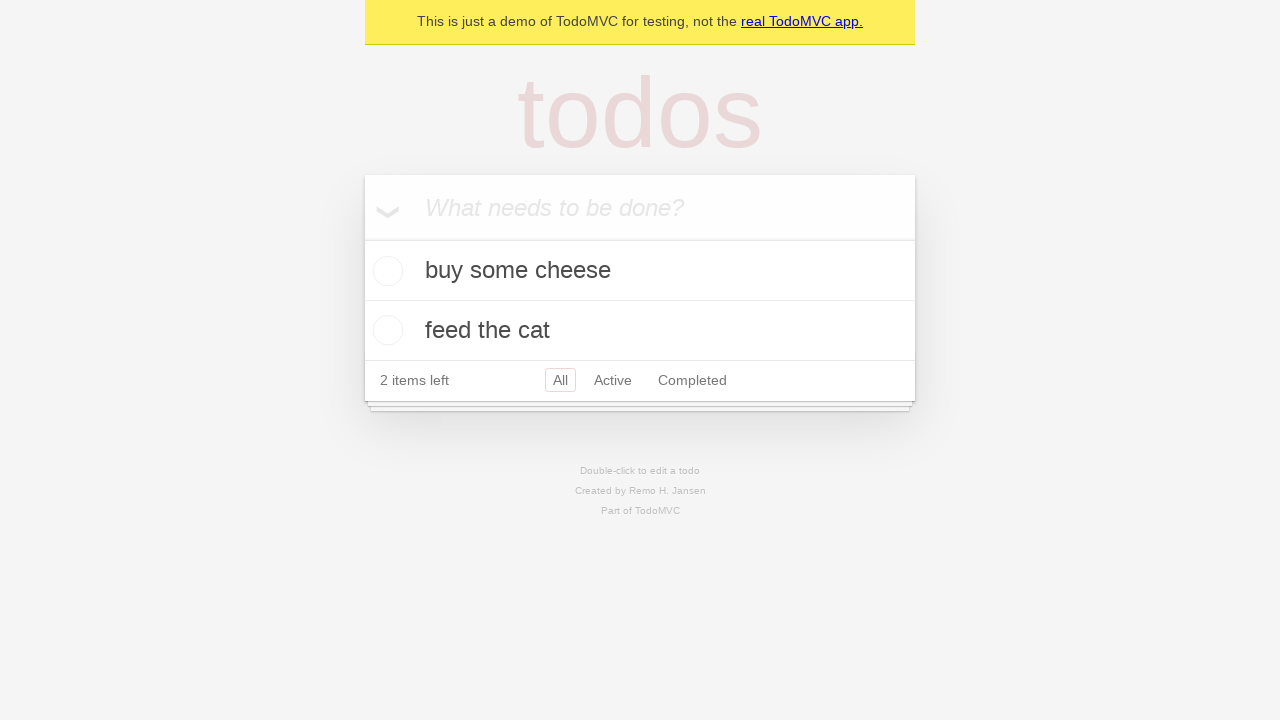

Located the checkbox for the first todo item
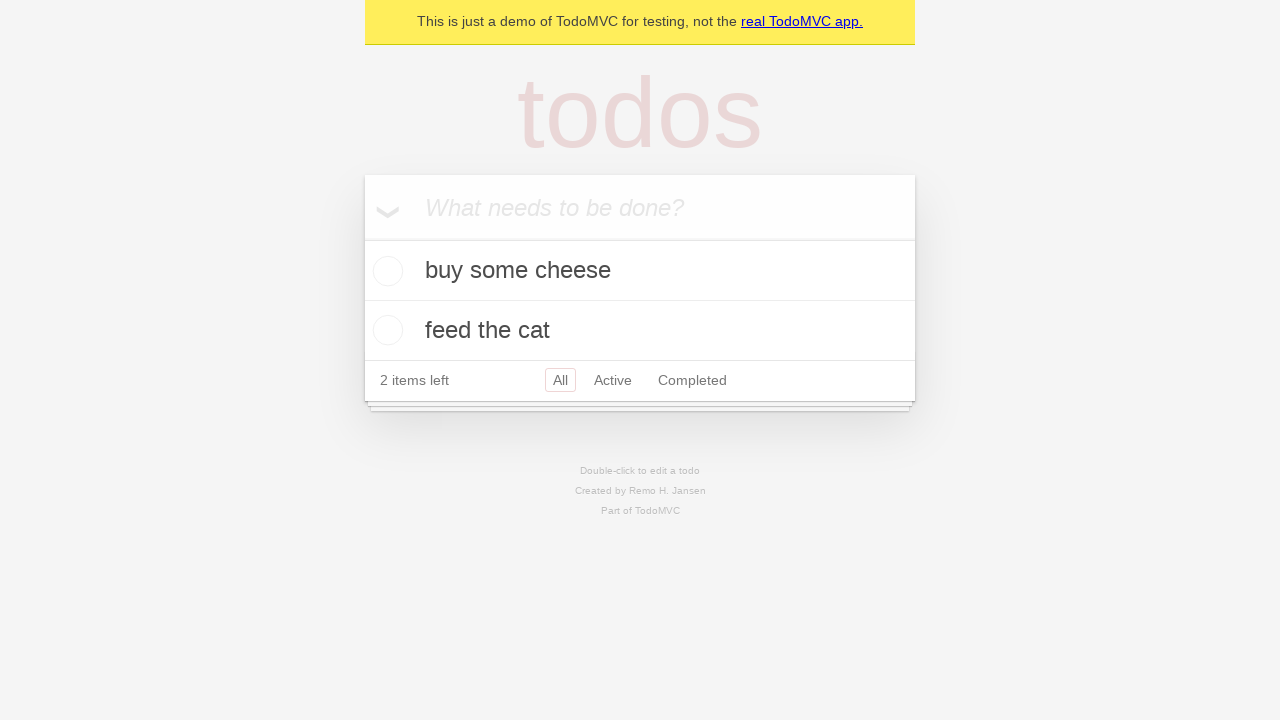

Checked the first todo item to mark it as complete at (385, 271) on internal:testid=[data-testid="todo-item"s] >> nth=0 >> internal:role=checkbox
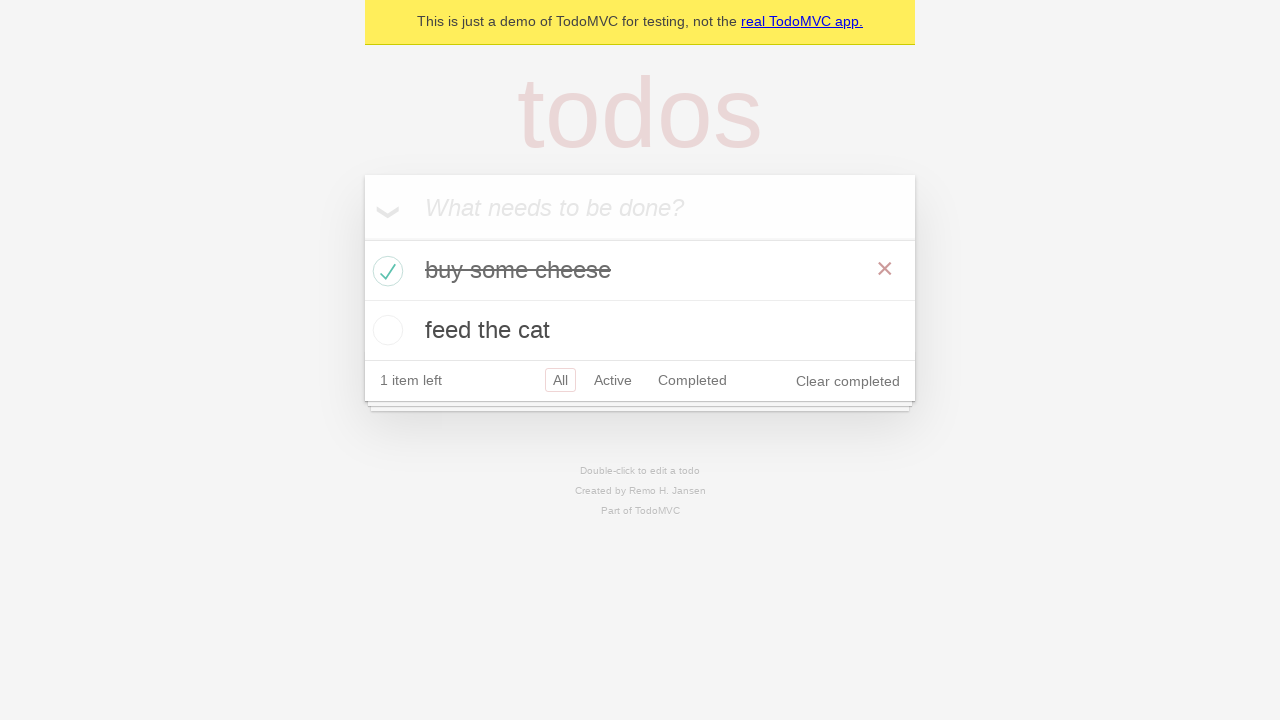

Unchecked the first todo item to mark it as incomplete at (385, 271) on internal:testid=[data-testid="todo-item"s] >> nth=0 >> internal:role=checkbox
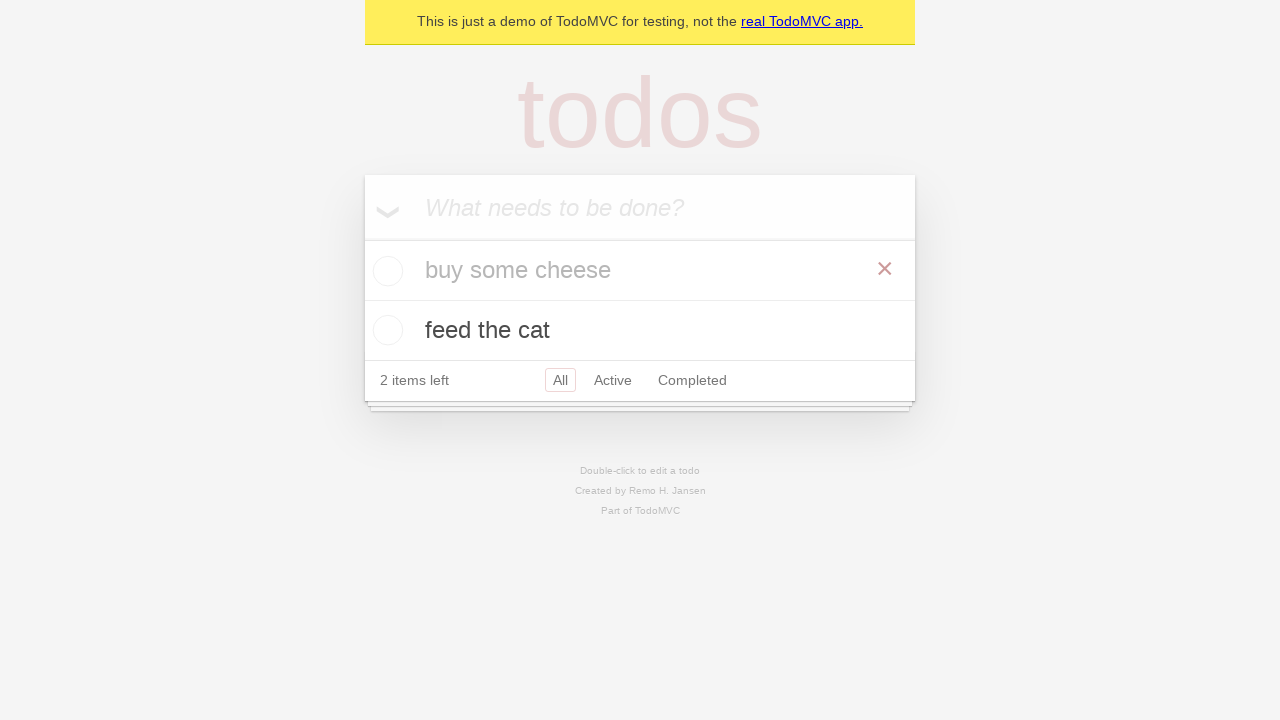

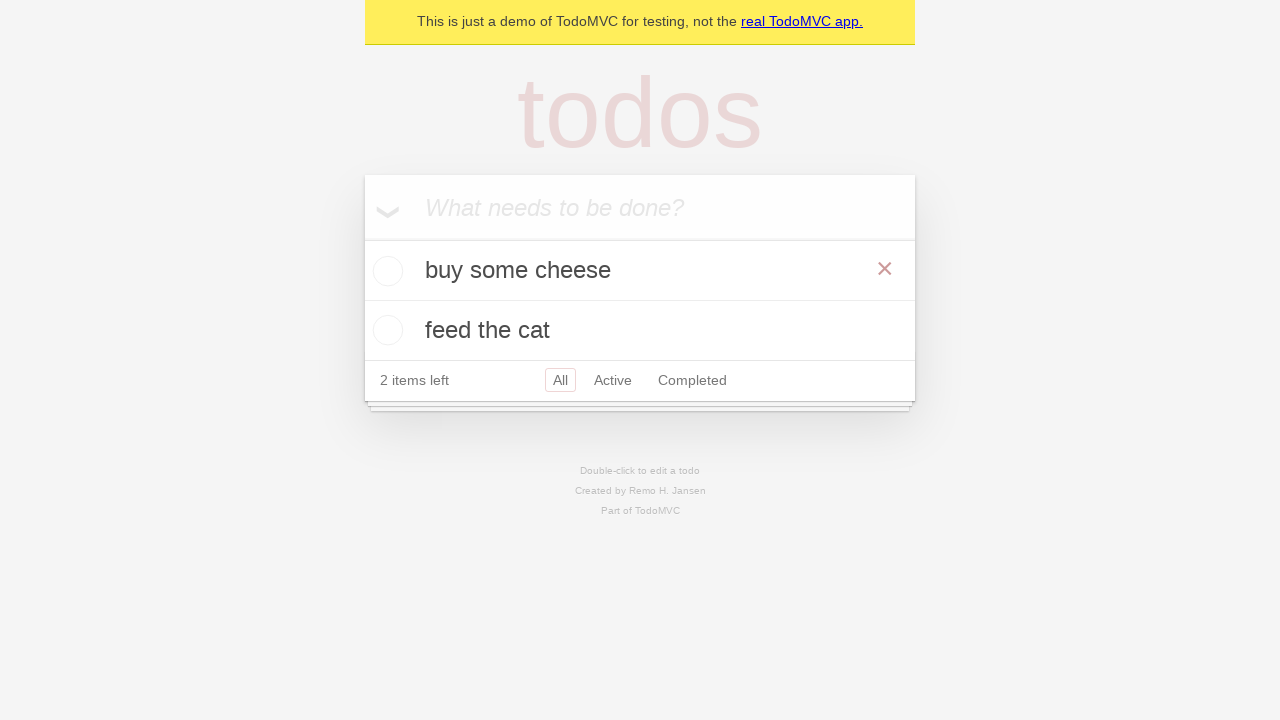